Tests displaying completed items by clicking the Completed filter link after marking an item complete.

Starting URL: https://demo.playwright.dev/todomvc

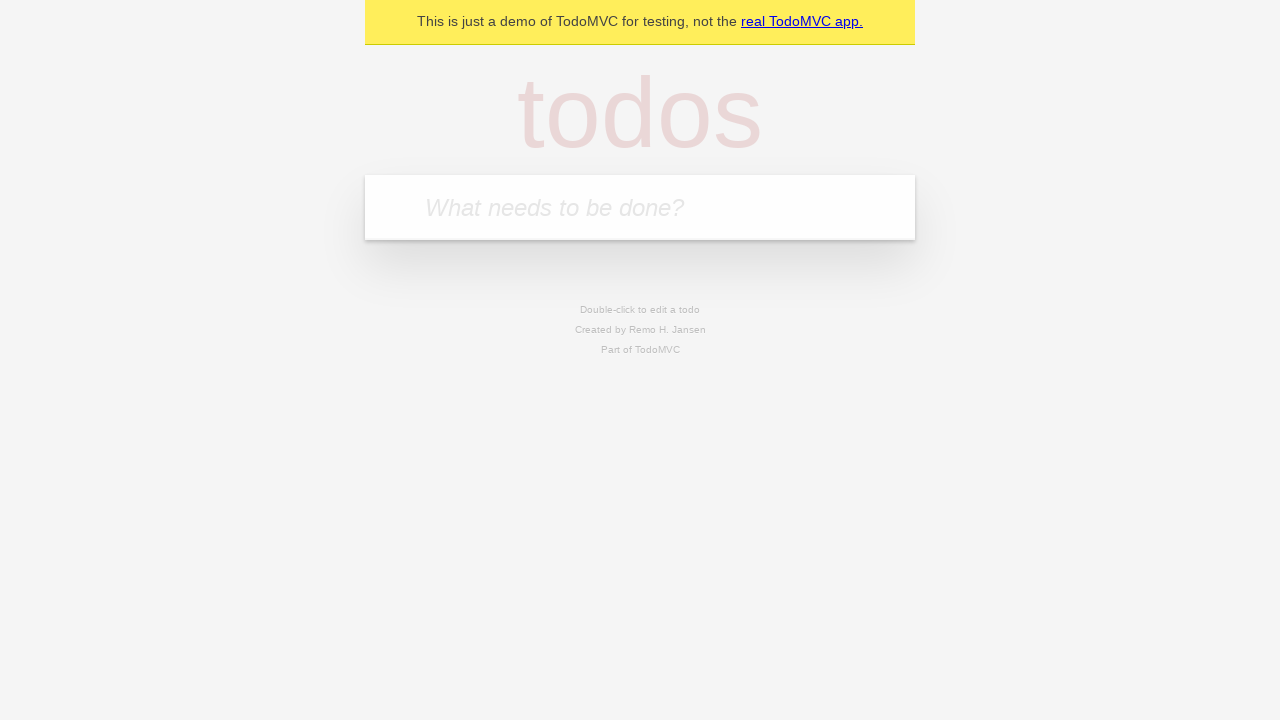

Located the 'What needs to be done?' input field
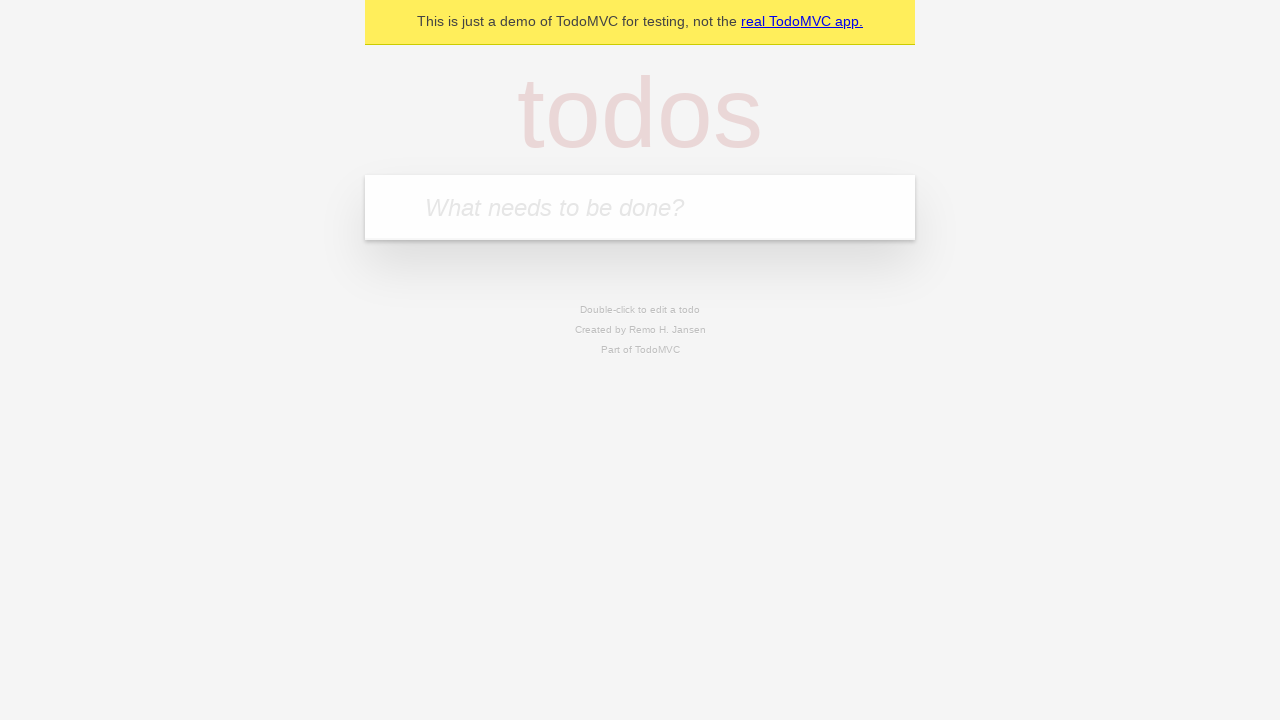

Filled todo input with 'buy some cheese' on internal:attr=[placeholder="What needs to be done?"i]
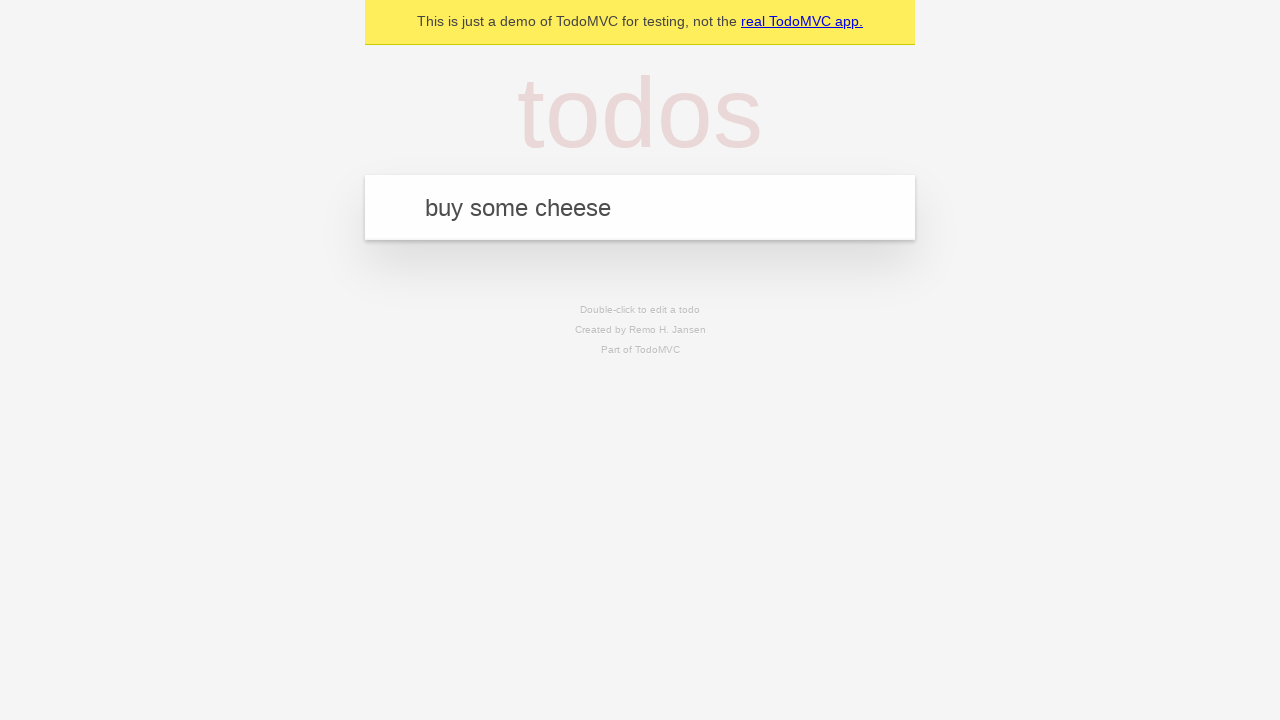

Pressed Enter to create todo item 'buy some cheese' on internal:attr=[placeholder="What needs to be done?"i]
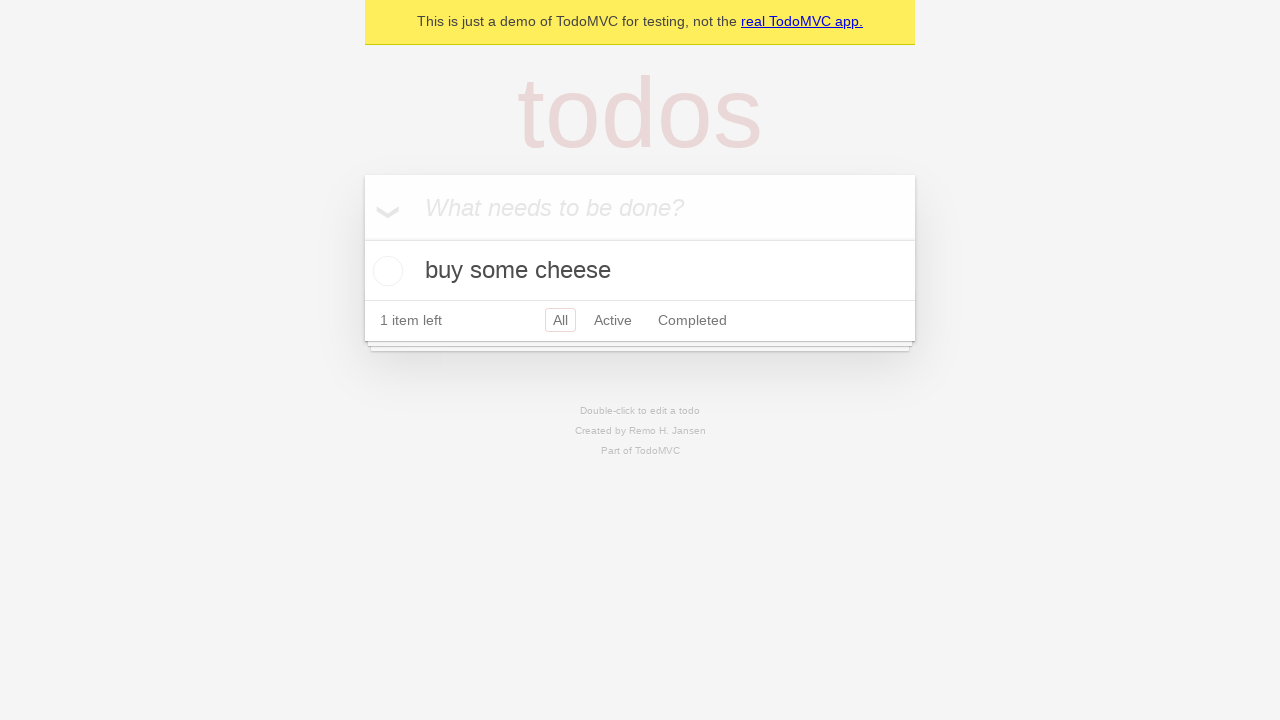

Filled todo input with 'feed the cat' on internal:attr=[placeholder="What needs to be done?"i]
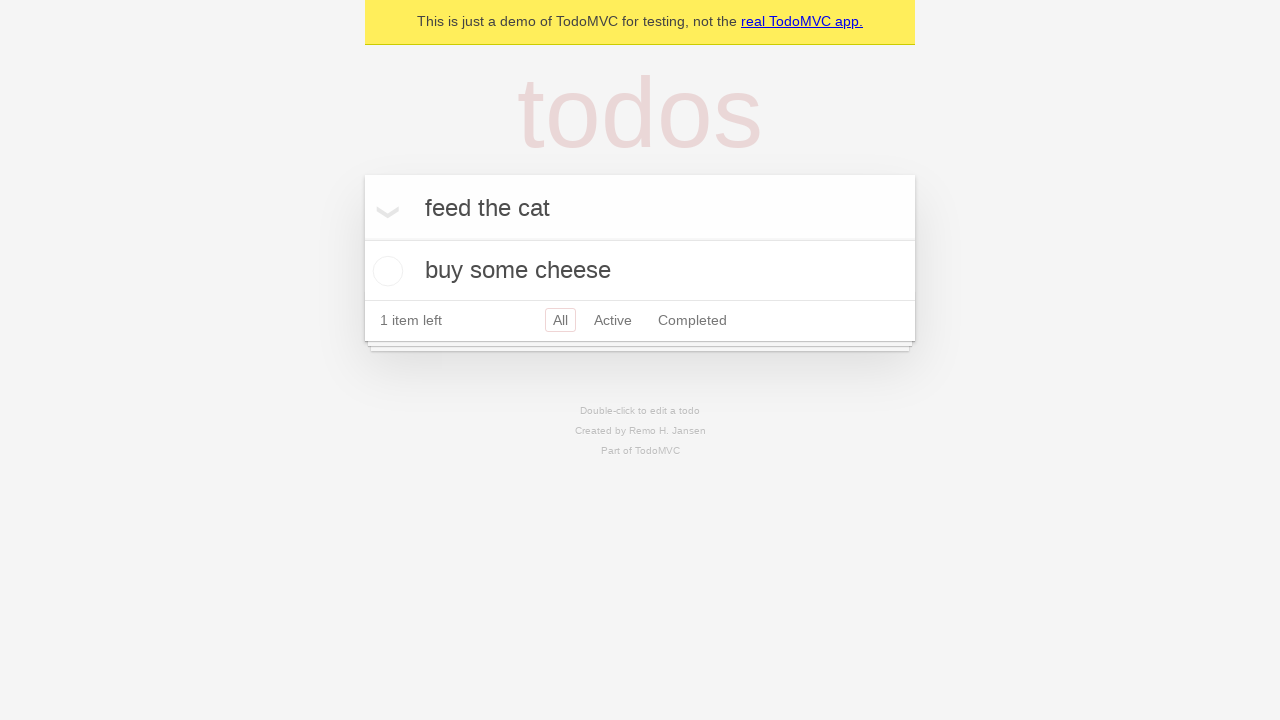

Pressed Enter to create todo item 'feed the cat' on internal:attr=[placeholder="What needs to be done?"i]
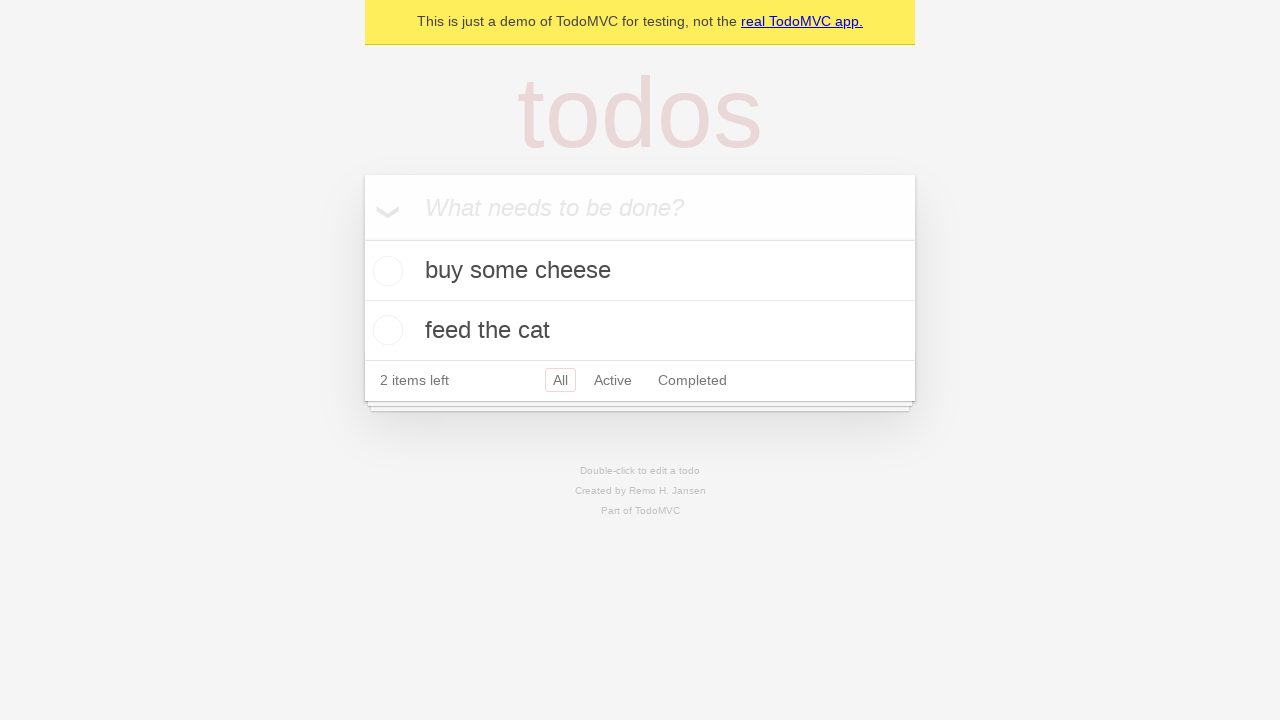

Filled todo input with 'book a doctors appointment' on internal:attr=[placeholder="What needs to be done?"i]
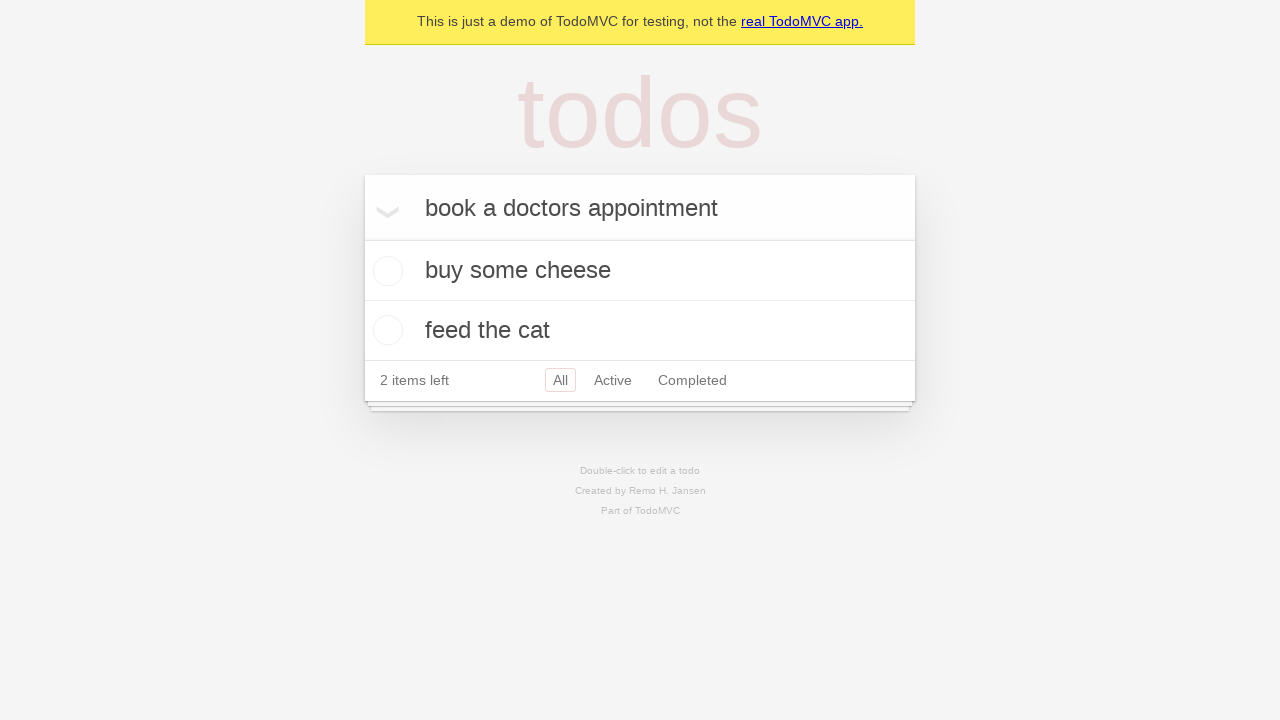

Pressed Enter to create todo item 'book a doctors appointment' on internal:attr=[placeholder="What needs to be done?"i]
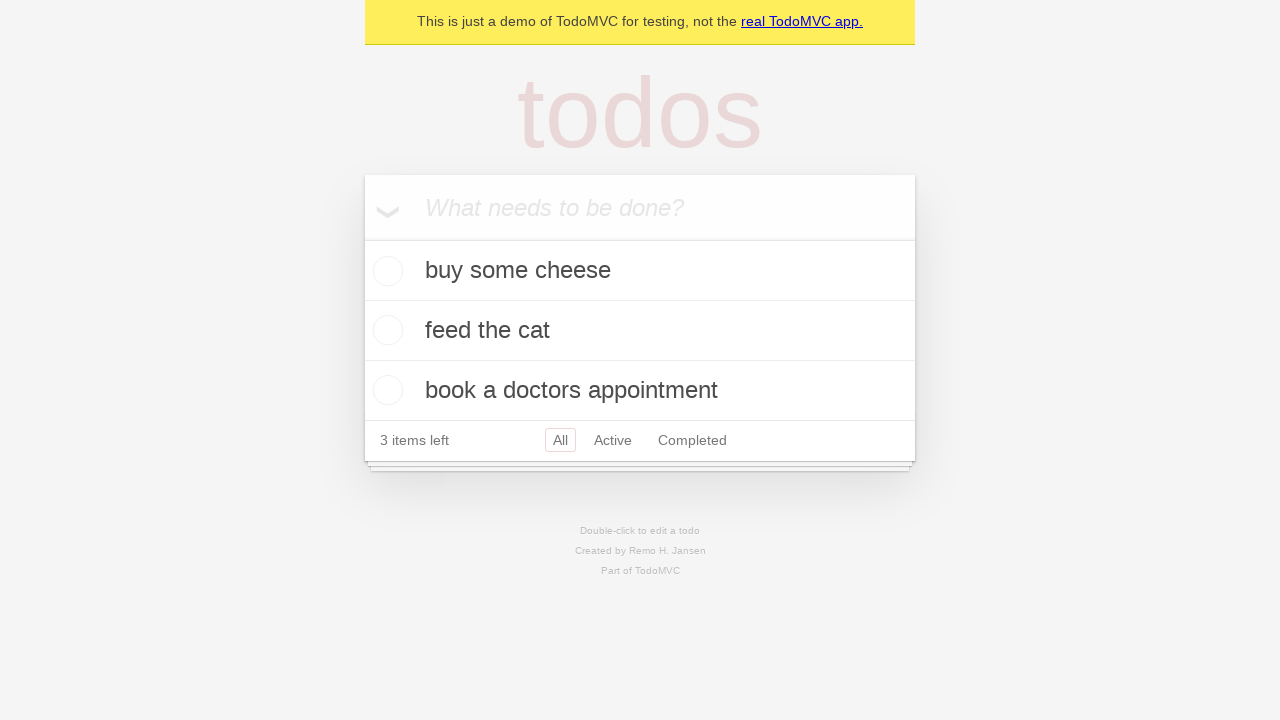

Checked the second todo item to mark it as complete at (385, 330) on internal:testid=[data-testid="todo-item"s] >> nth=1 >> internal:role=checkbox
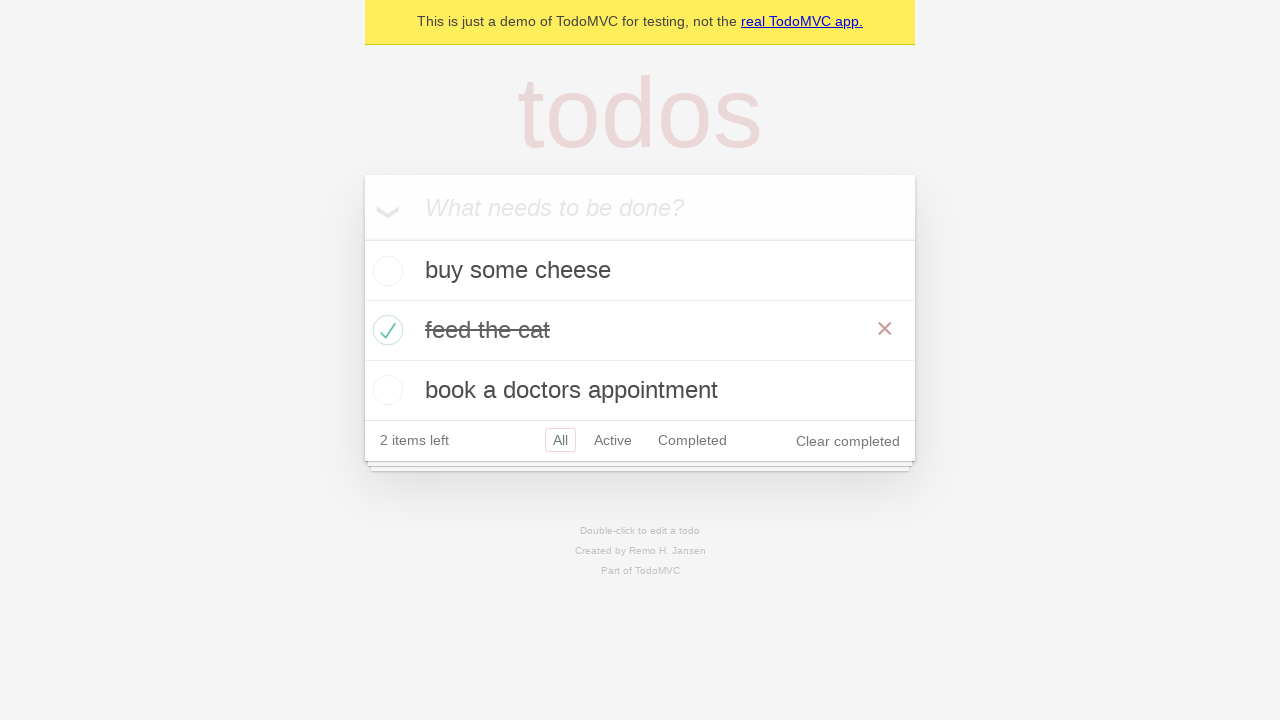

Clicked the 'Completed' filter link to display only completed items at (692, 440) on internal:role=link[name="Completed"i]
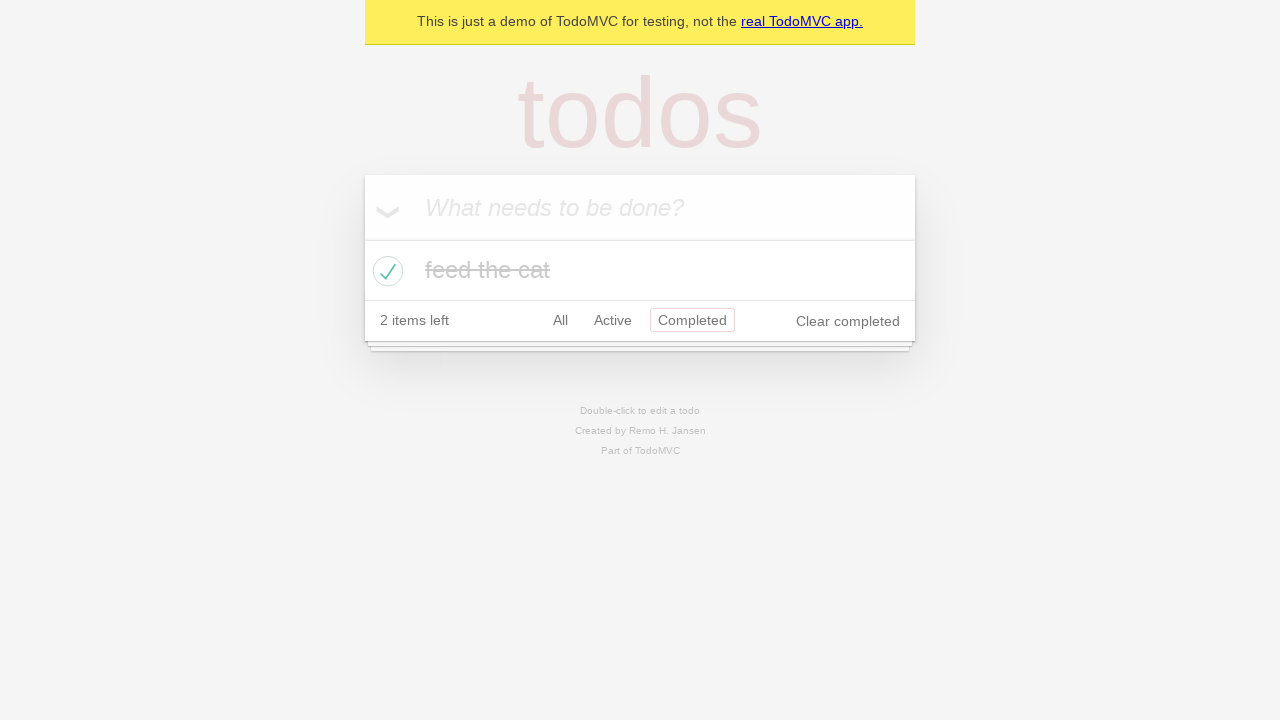

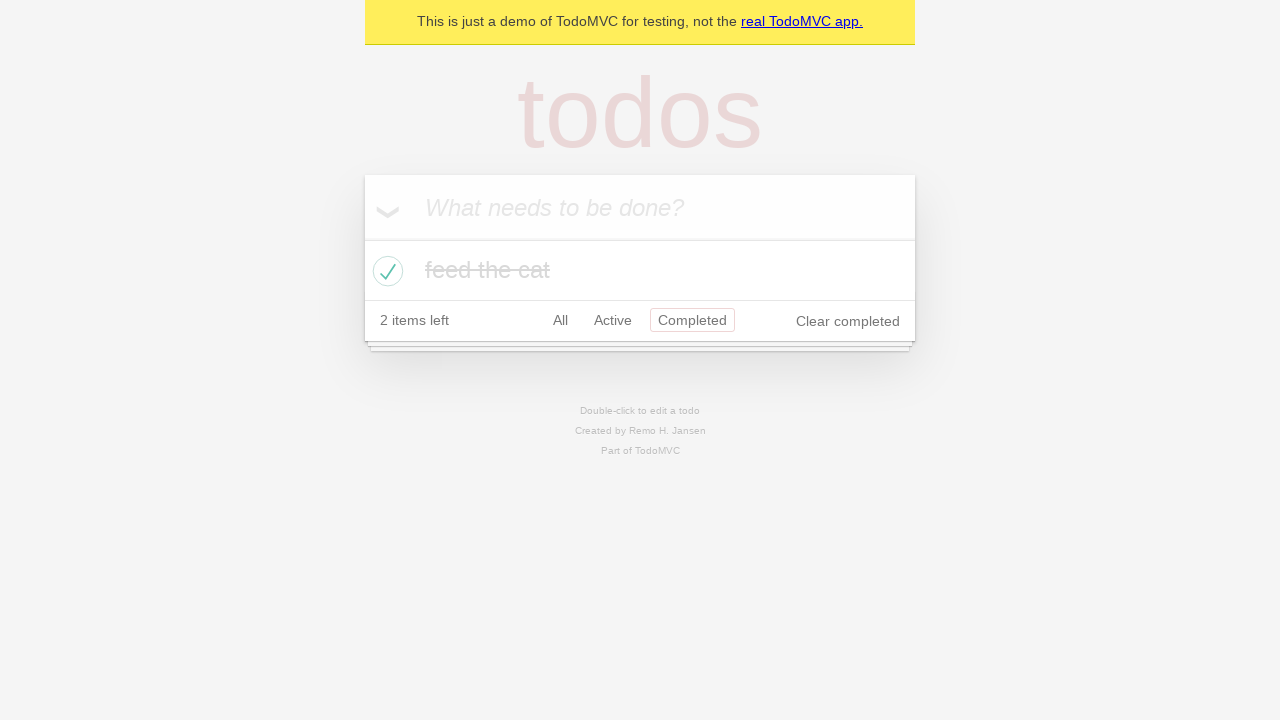